Automates filling out a OneTrust privacy portal form by selecting "Myself" as the subject, filling in personal information (name, email, phone, birthdate), contact information (address, city, postal code), selecting a request type, checking acknowledgment boxes, and submitting the form.

Starting URL: https://privacyportaluat.onetrust.com/webform/b99e91a7-a15e-402d-913d-a09fe56fcd54/c31c1bfa-b0a7-4a7a-9fc0-22c44fa094d0

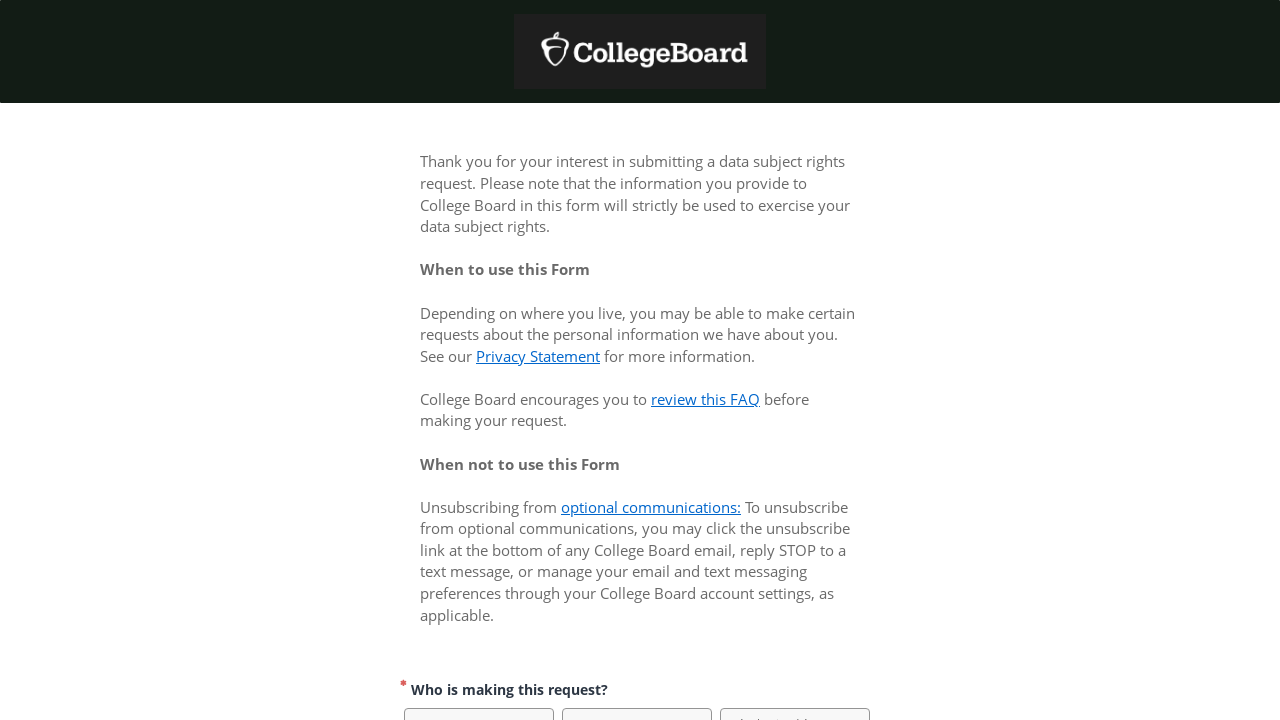

Waited for page to load (networkidle)
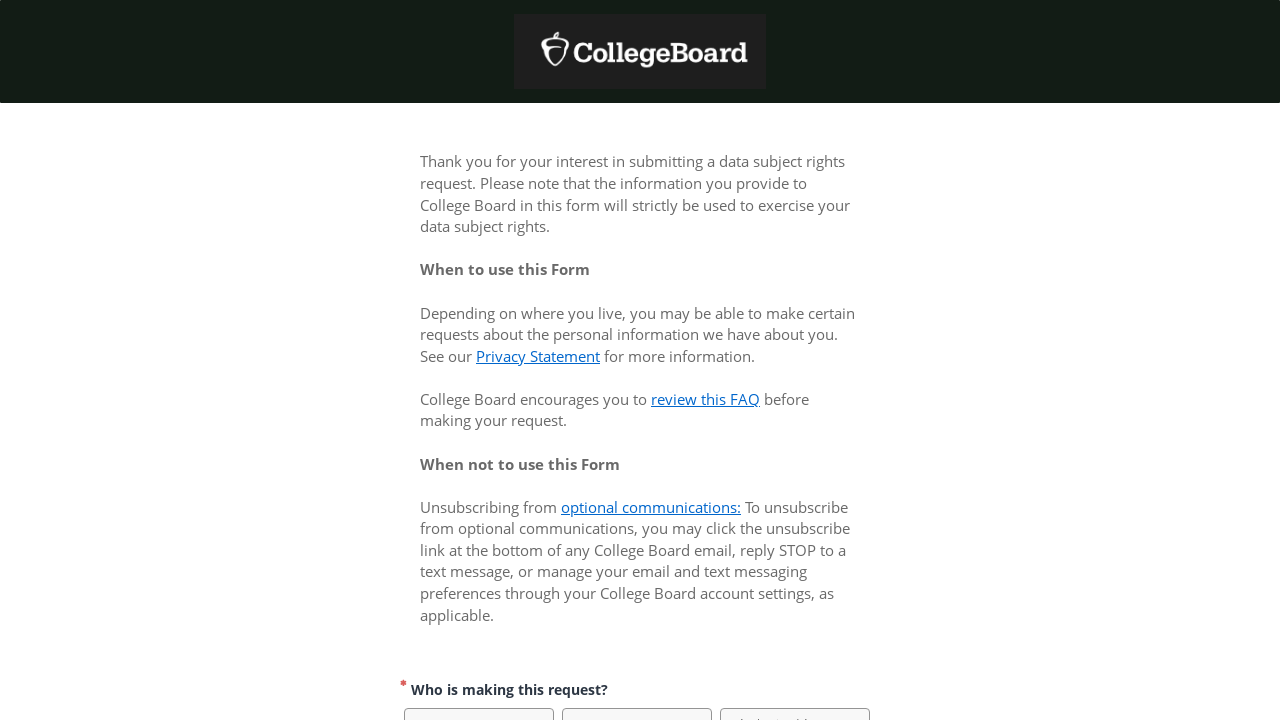

Waited 2 seconds for page to fully render
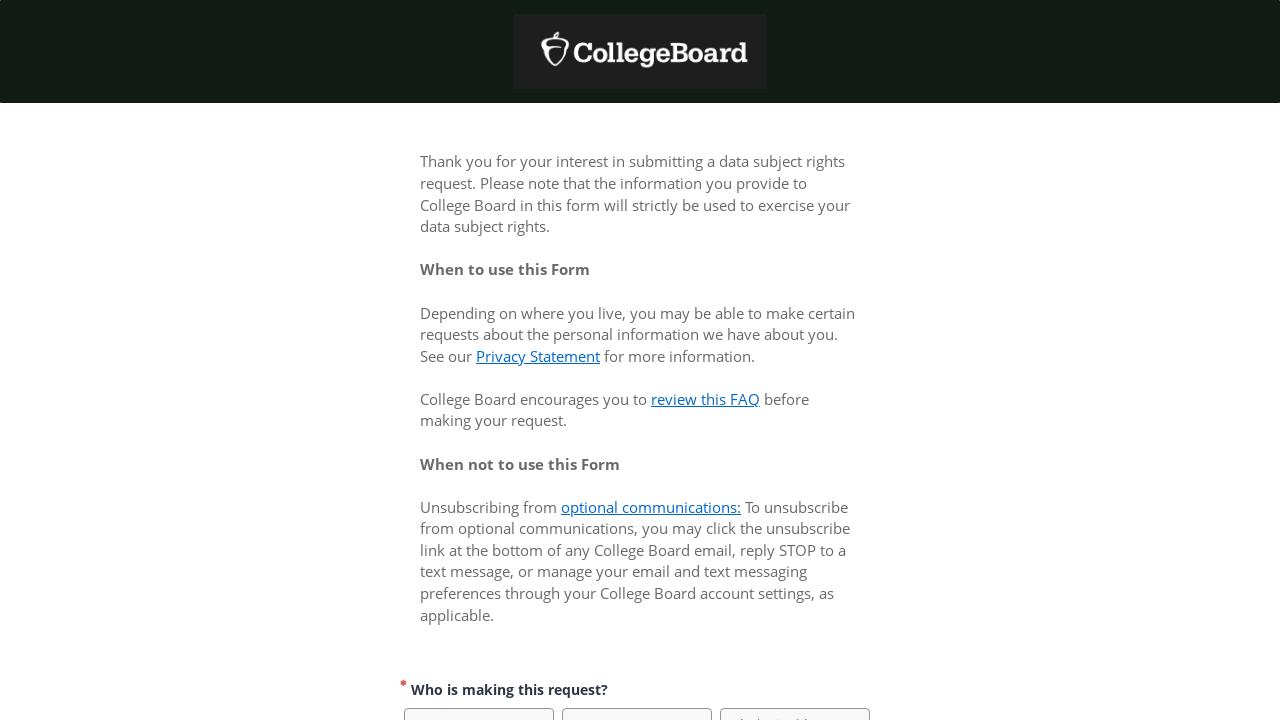

Clicked 'Myself' button to indicate subject type at (479, 360) on span:has-text('Myself')
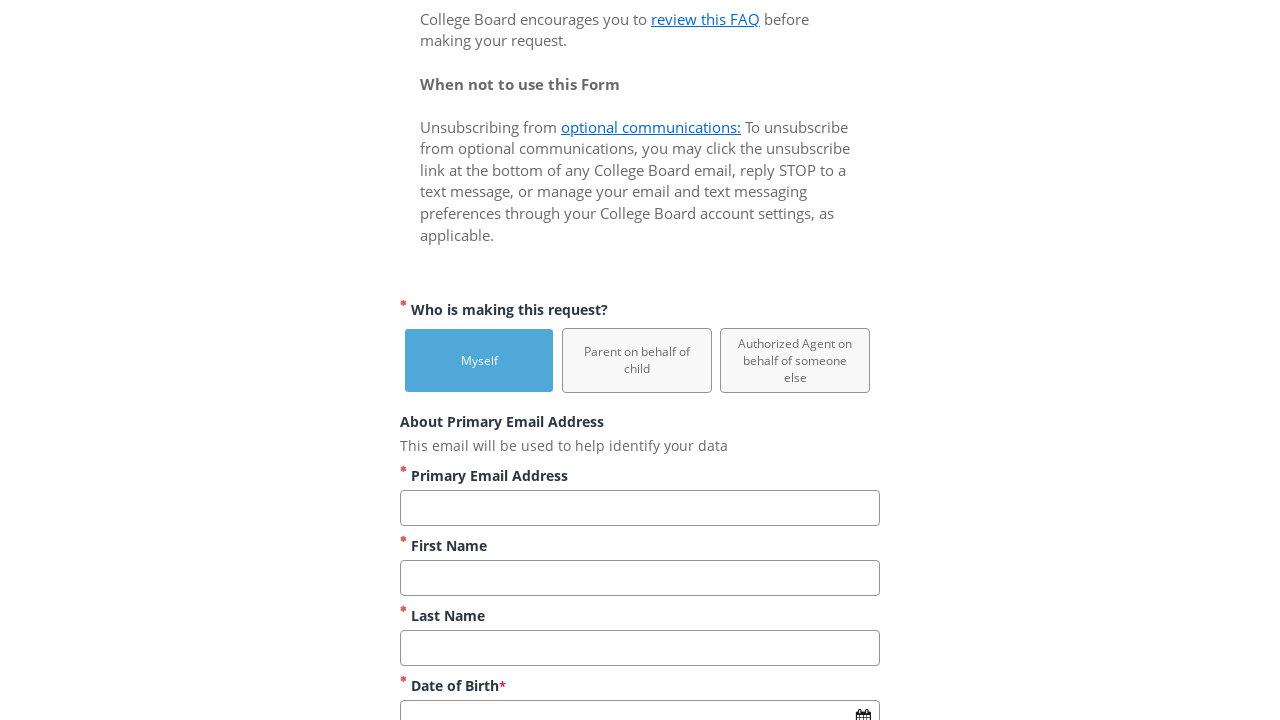

Waited 2 seconds after clicking 'Myself'
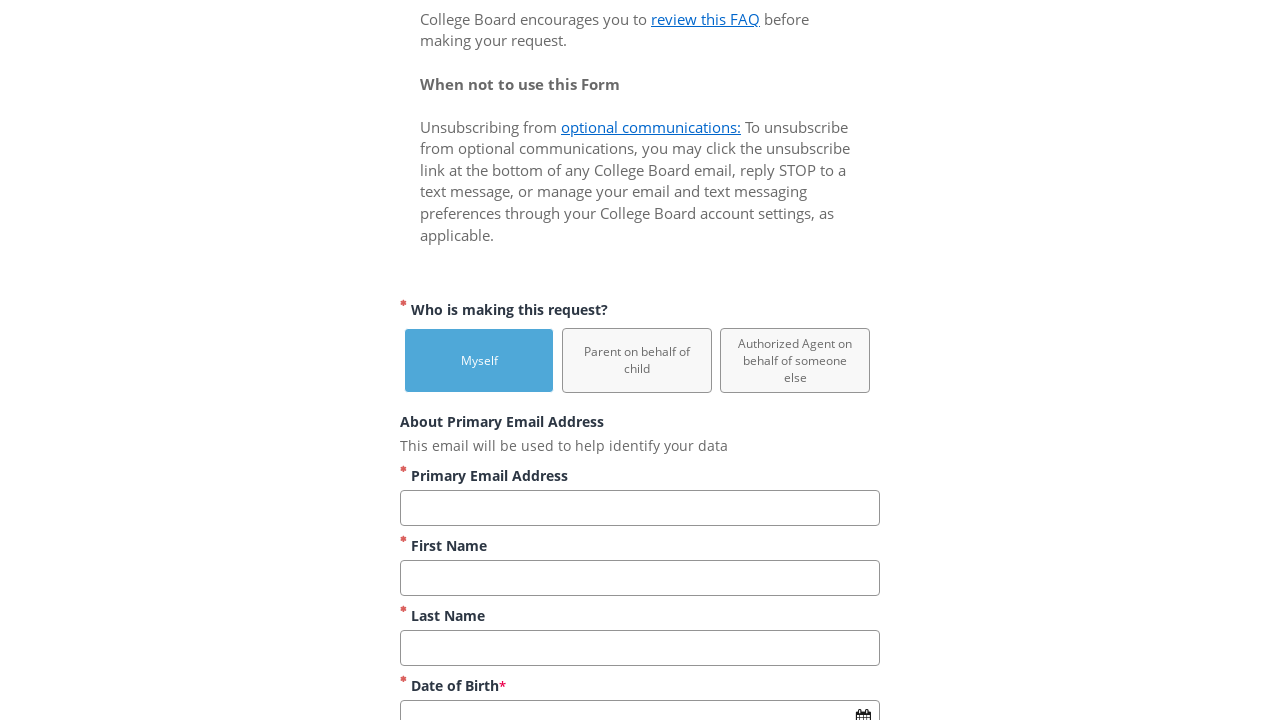

Filled first name field with 'Marcus' on input[id*='first']
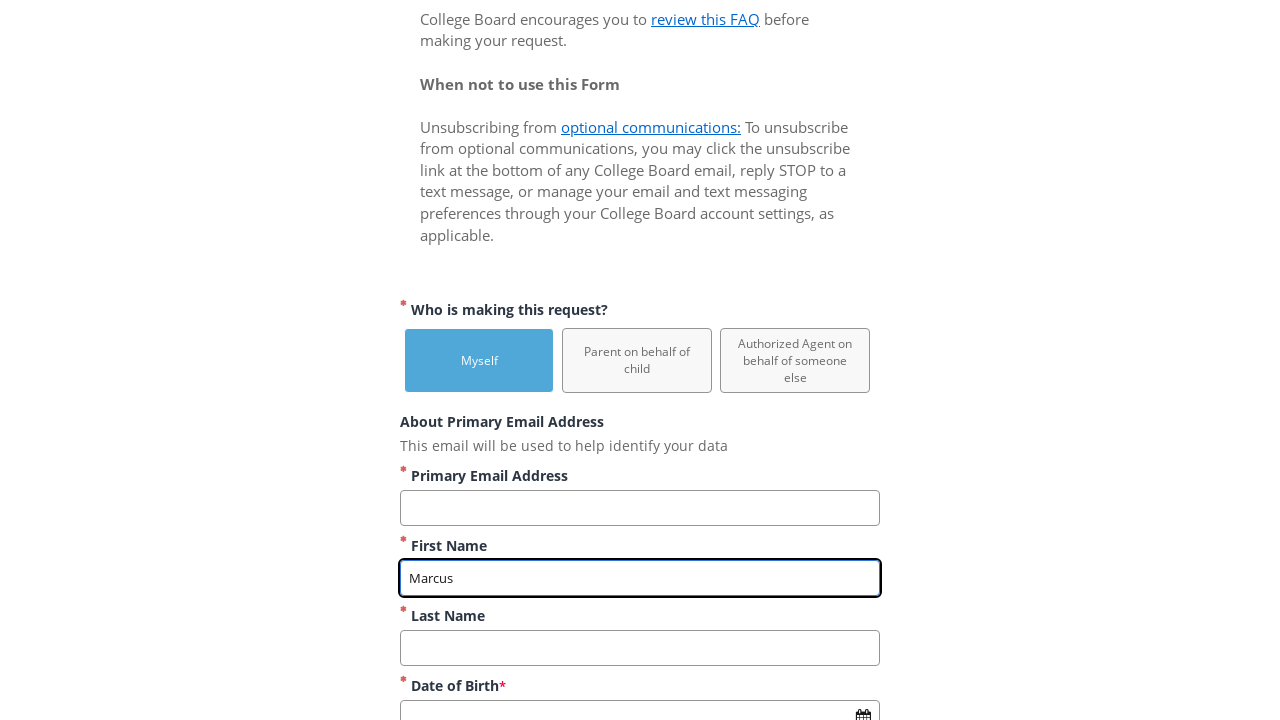

Waited 1 second after filling first name
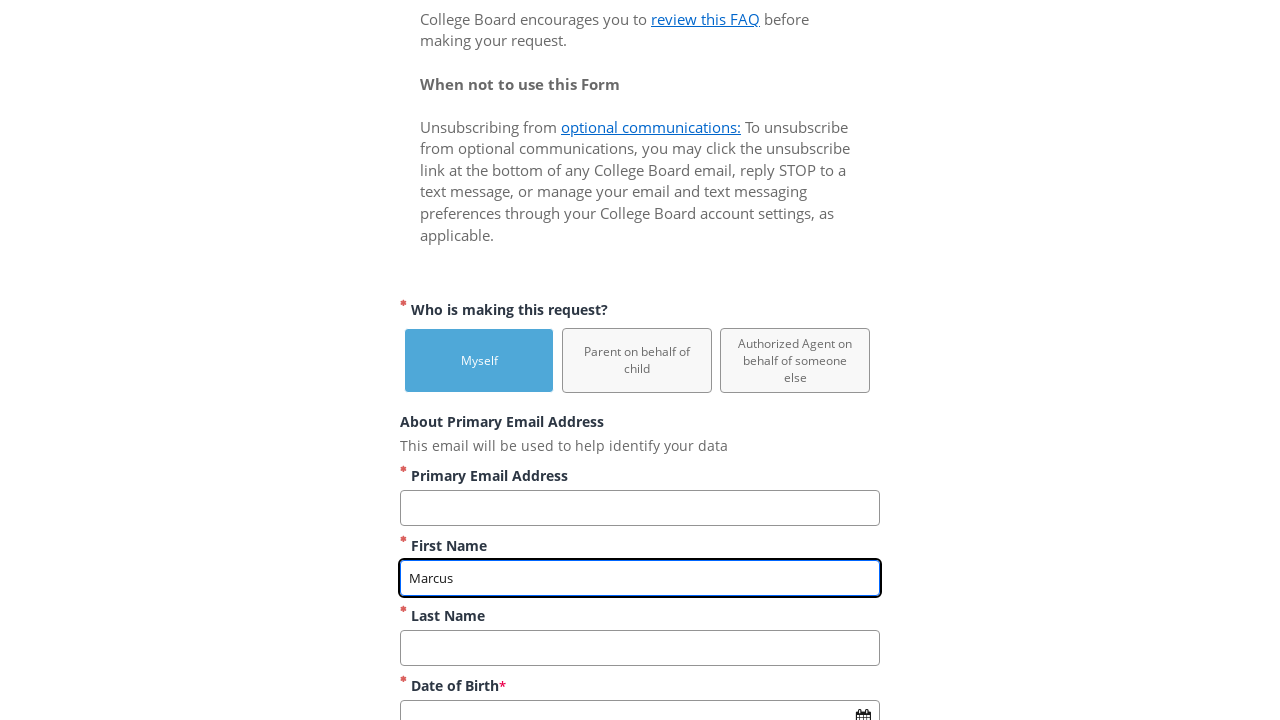

Filled last name field with 'Thompson' on input[id*='last']
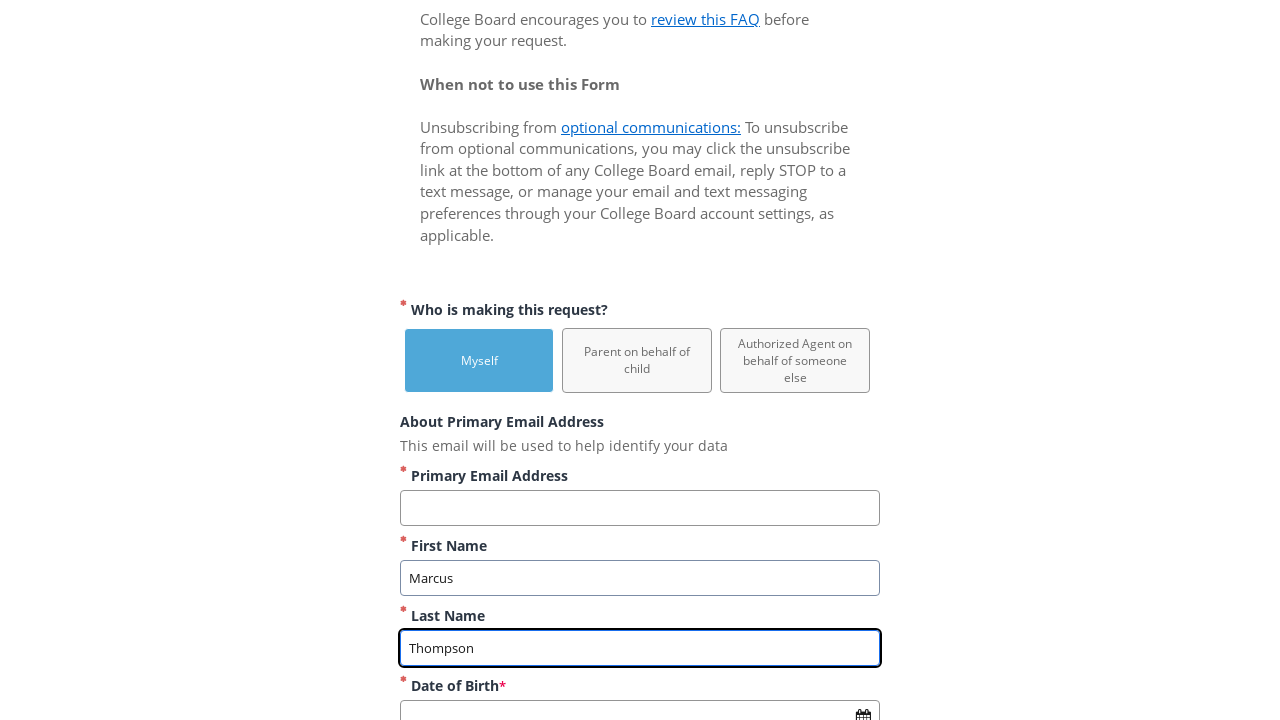

Waited 1 second after filling last name
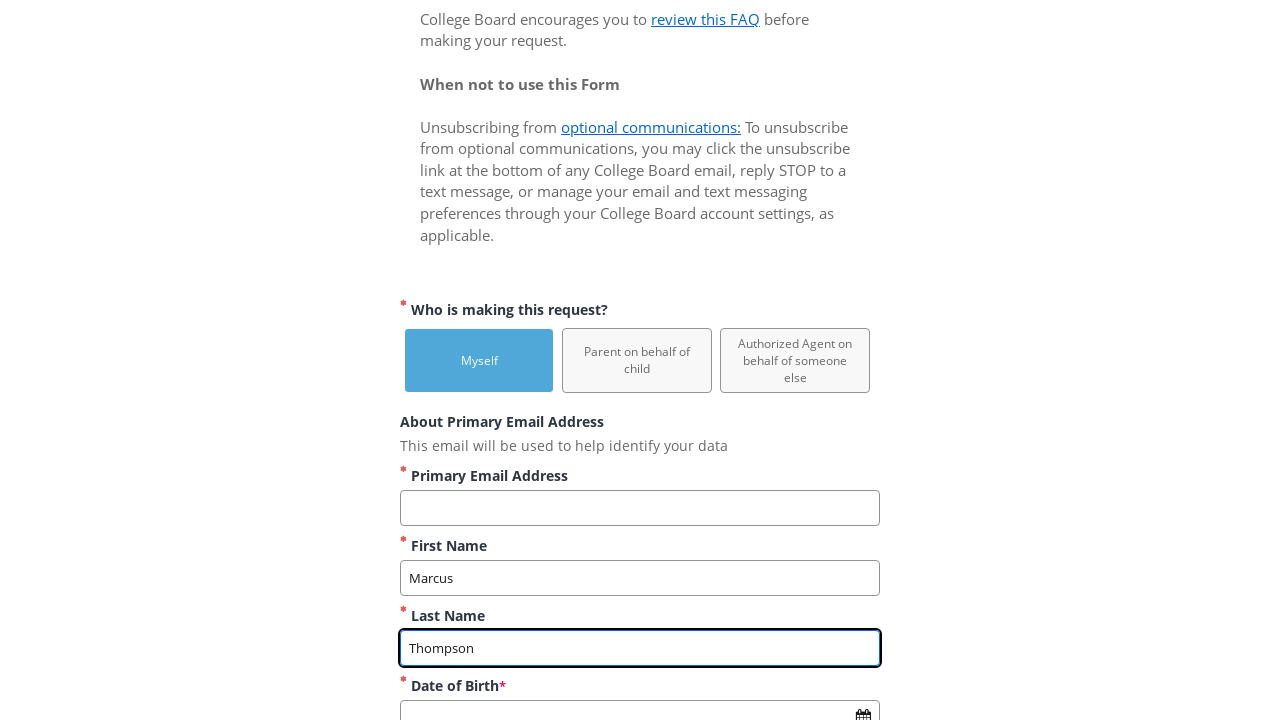

Filled email field with 'marcus.thompson@mailinator.com' on input[type='email']
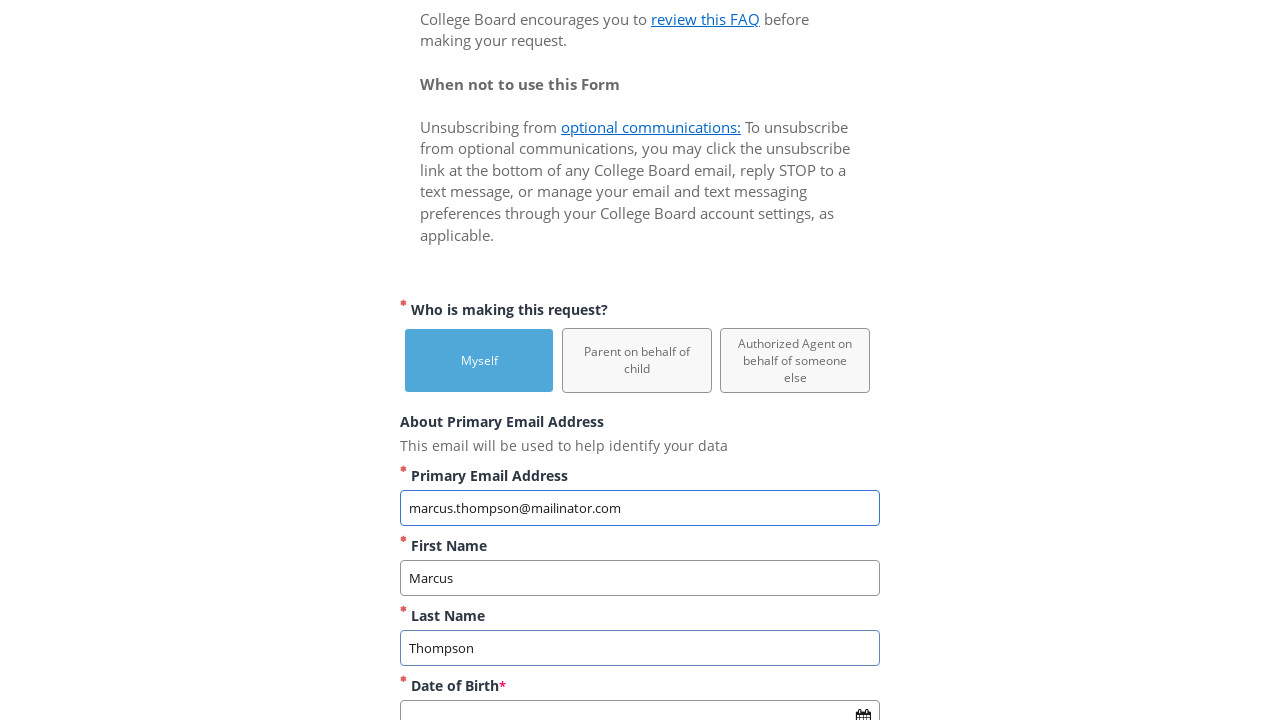

Waited 1 second after filling email
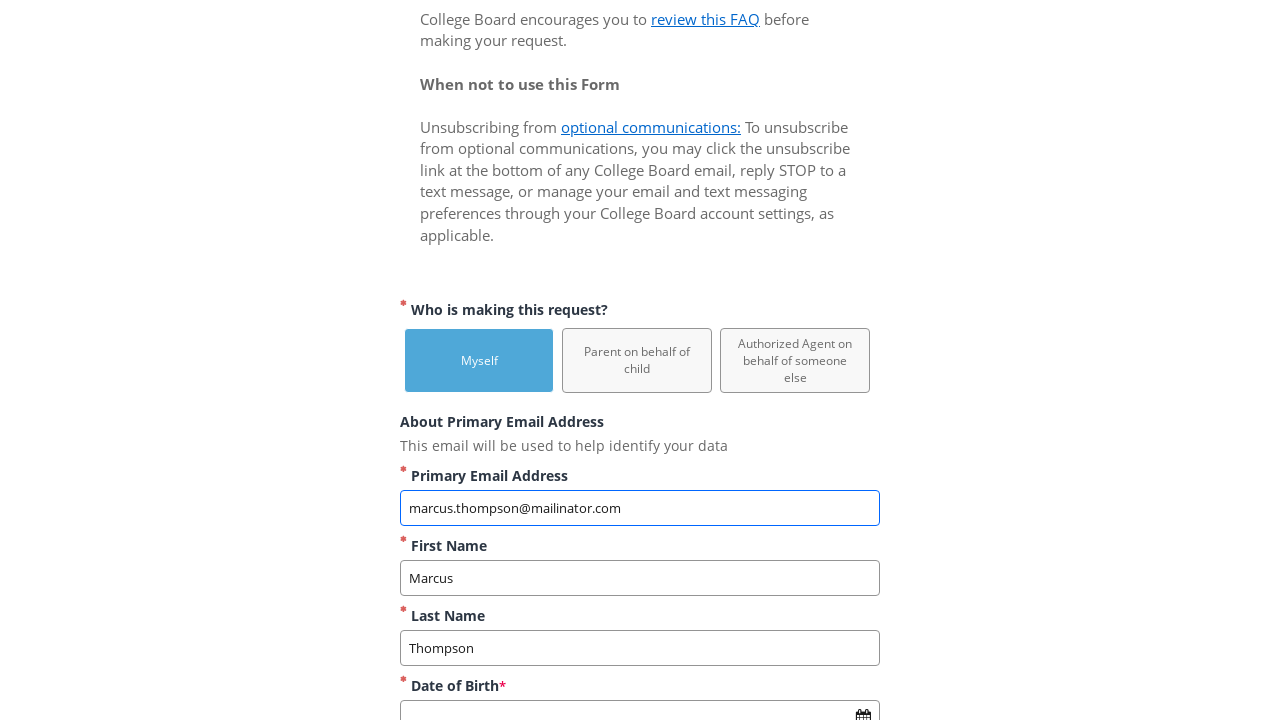

Filled phone number field with '4158887654' on input[id*='phone']
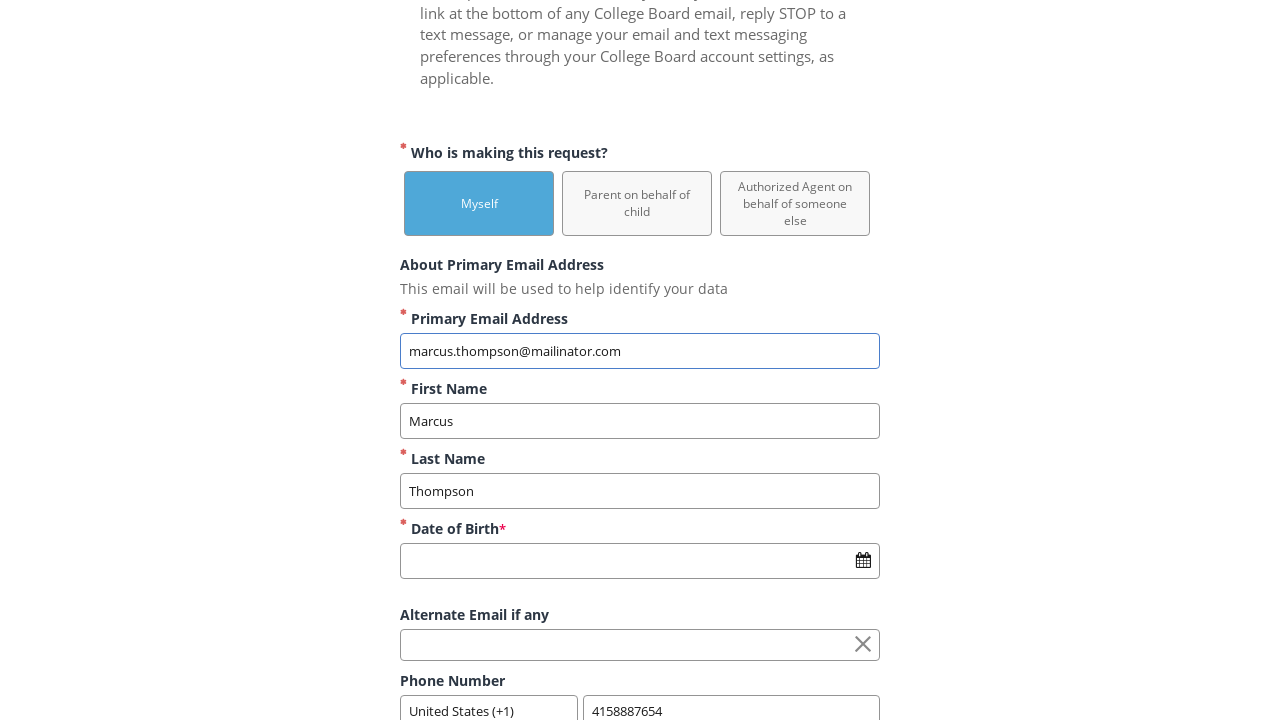

Waited 1 second after filling phone number
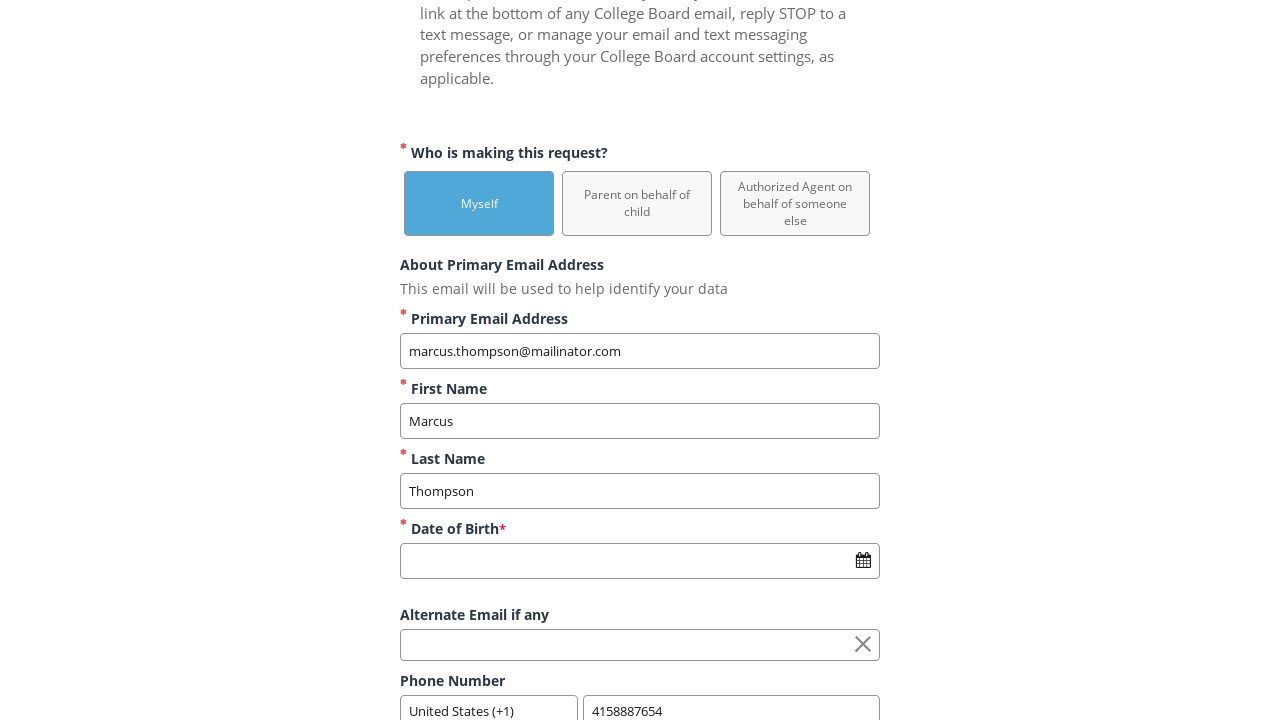

Filled street address field with '742 Evergreen Terrace' on input[id*='address']
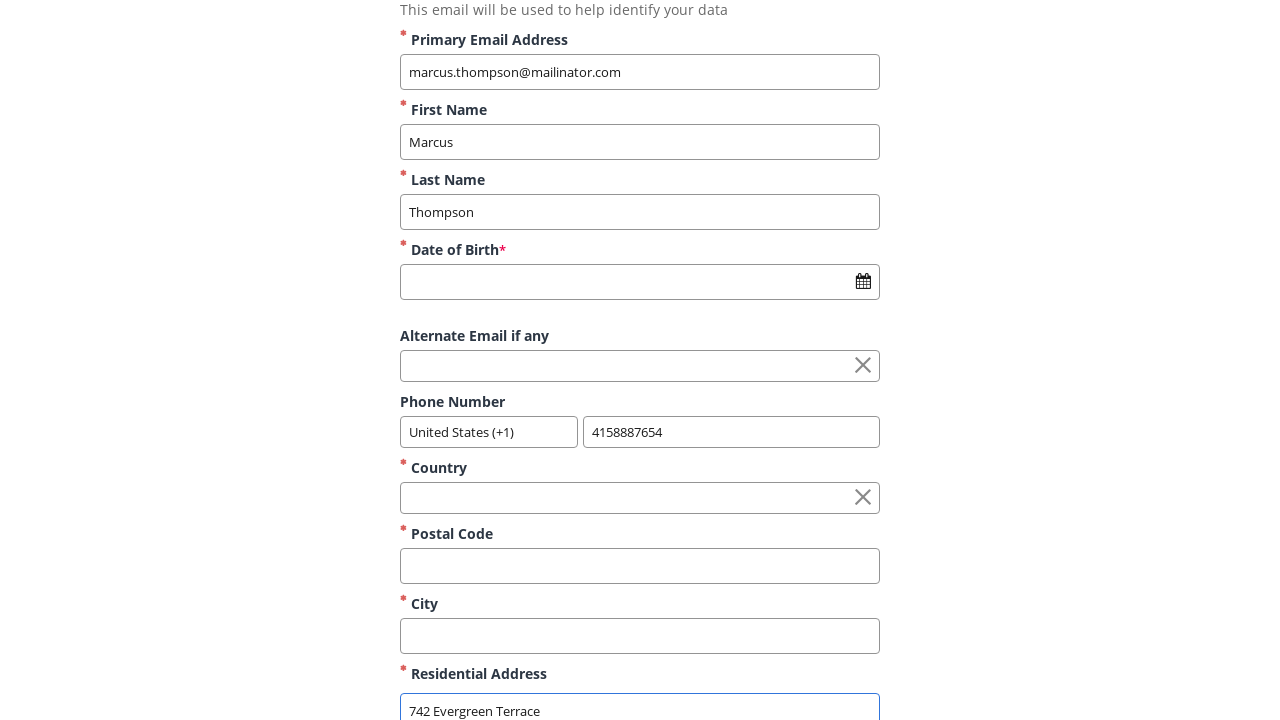

Filled city field with 'Springfield' on input[id*='city']
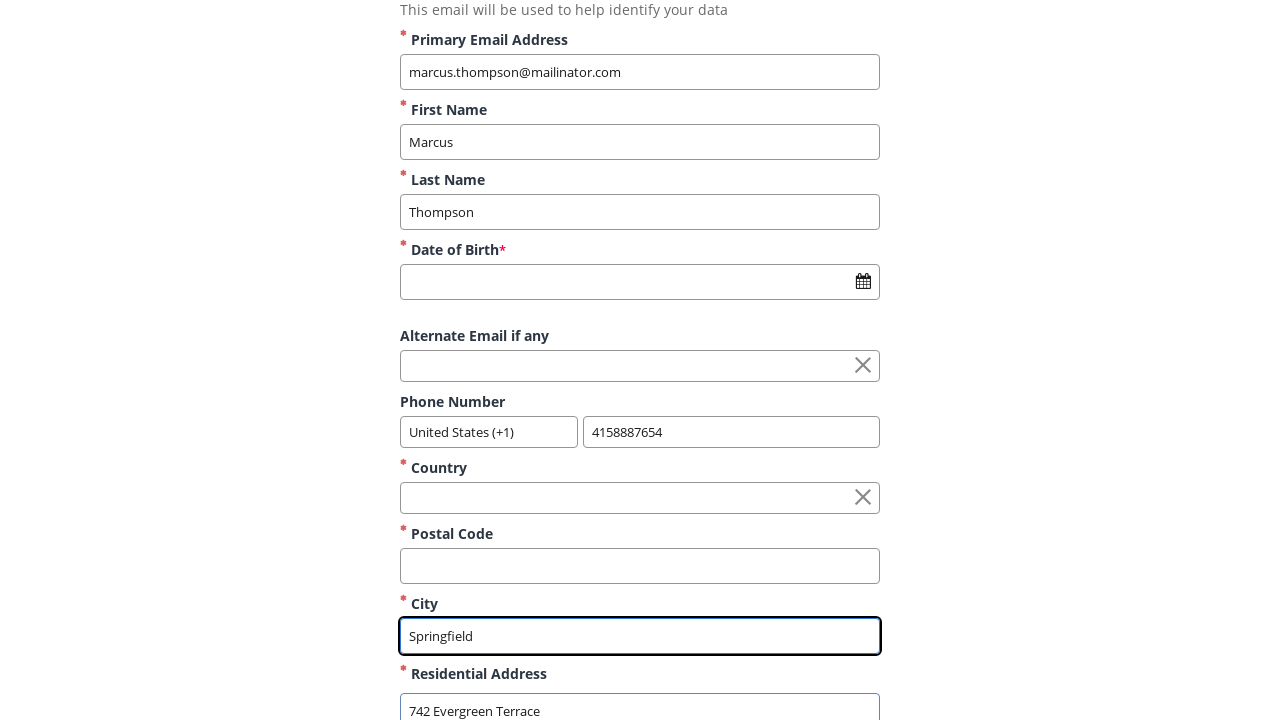

Filled postal code field with '62704' on input[id*='zip']
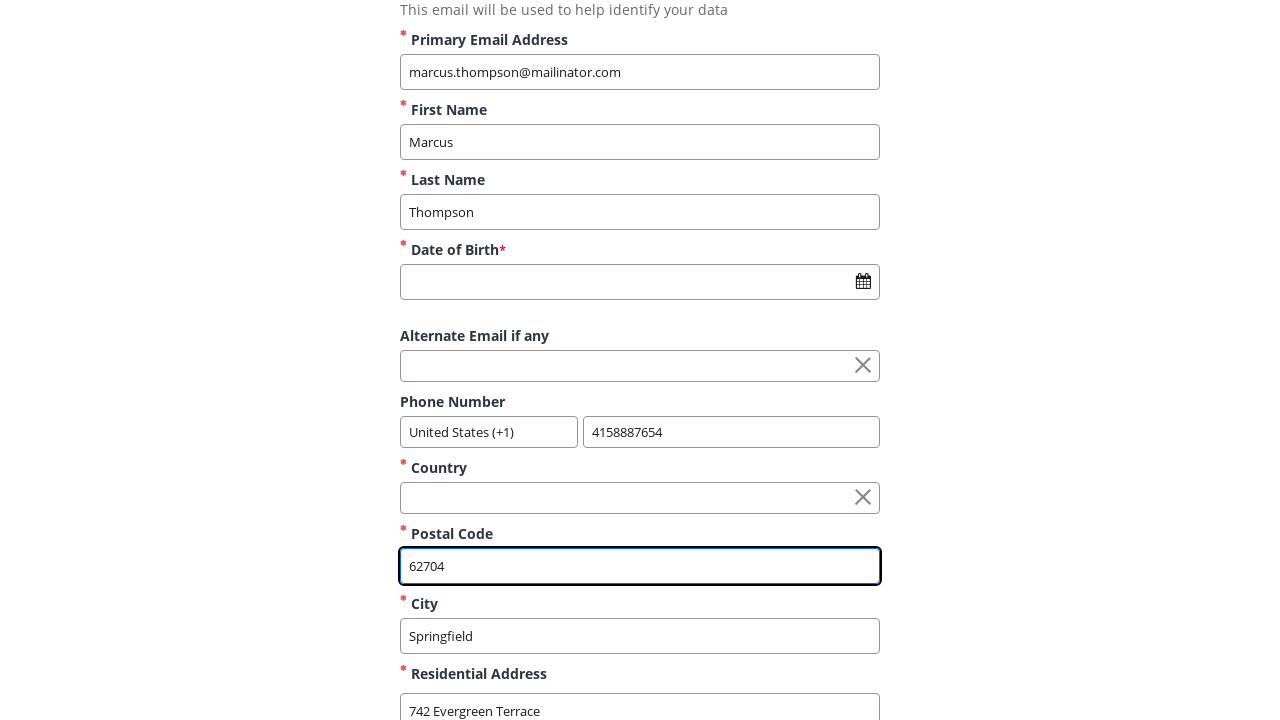

Waited 2 seconds before selecting request type
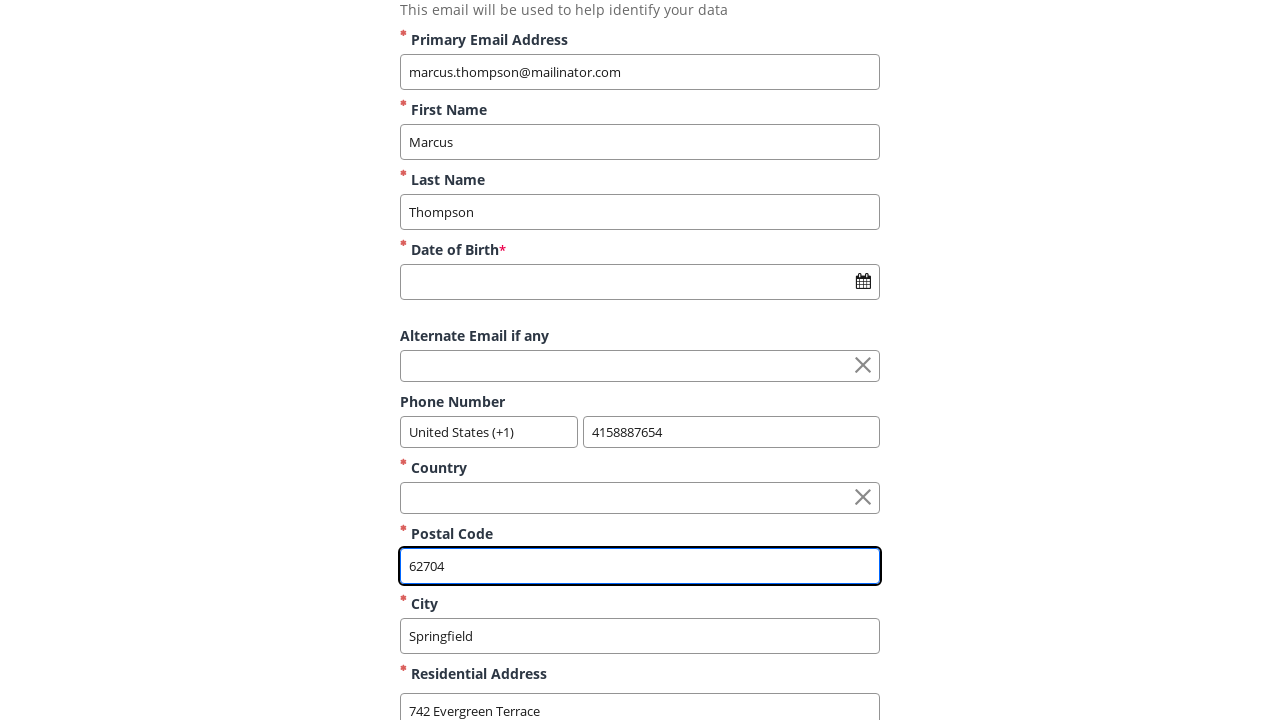

Waited 3 seconds before submitting form
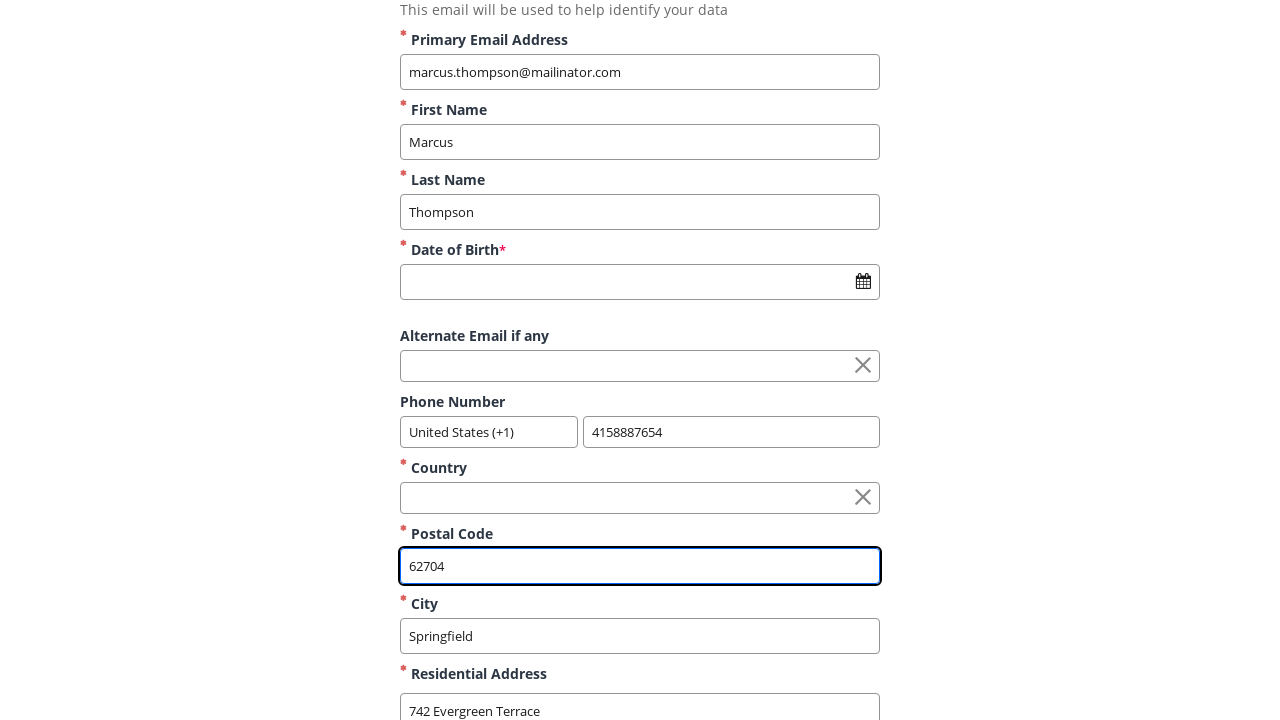

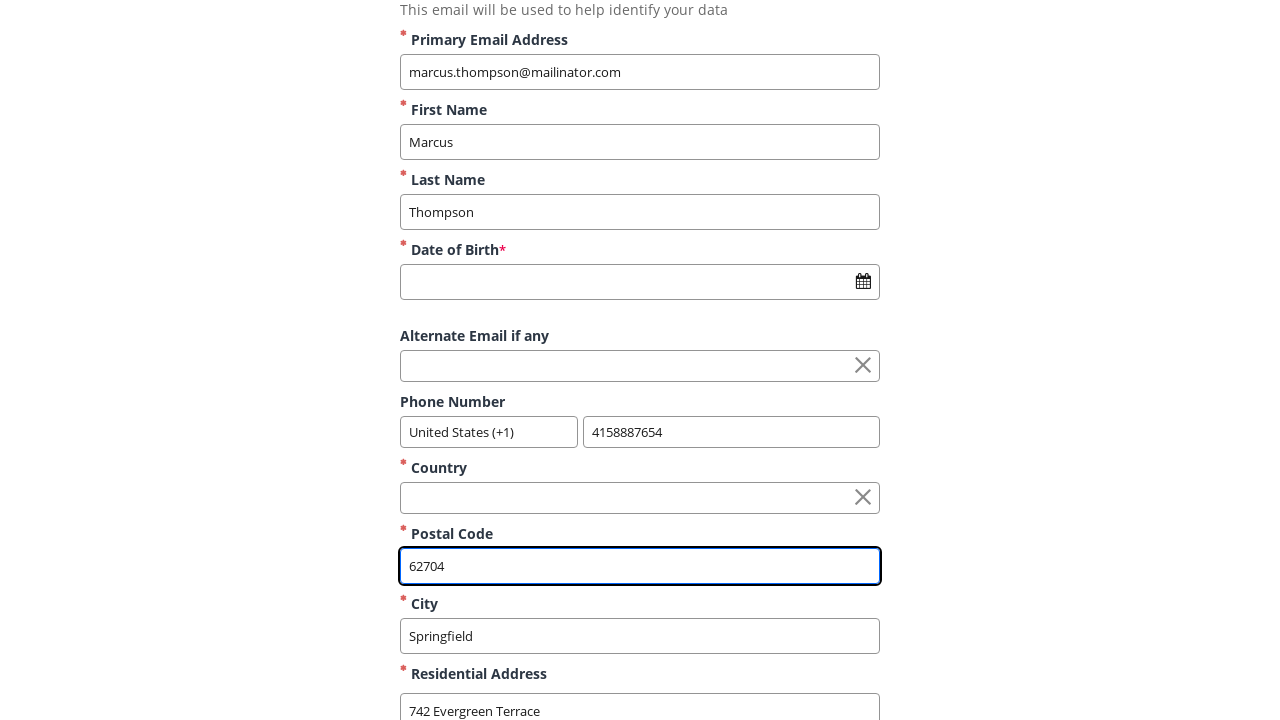